Tests JavaScript alert functionality by triggering alerts, confirming, and dismissing them on a practice automation page

Starting URL: https://rahulshettyacademy.com/AutomationPractice/

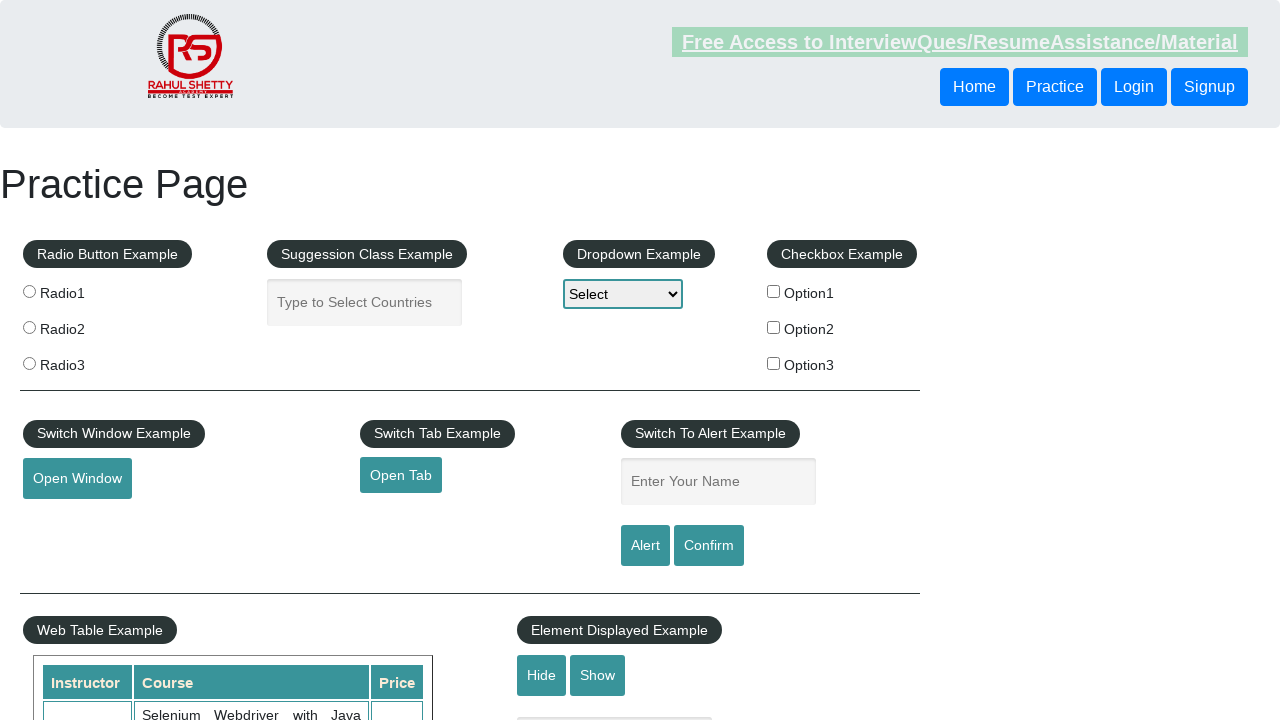

Filled name field with 'John Smith' on #name
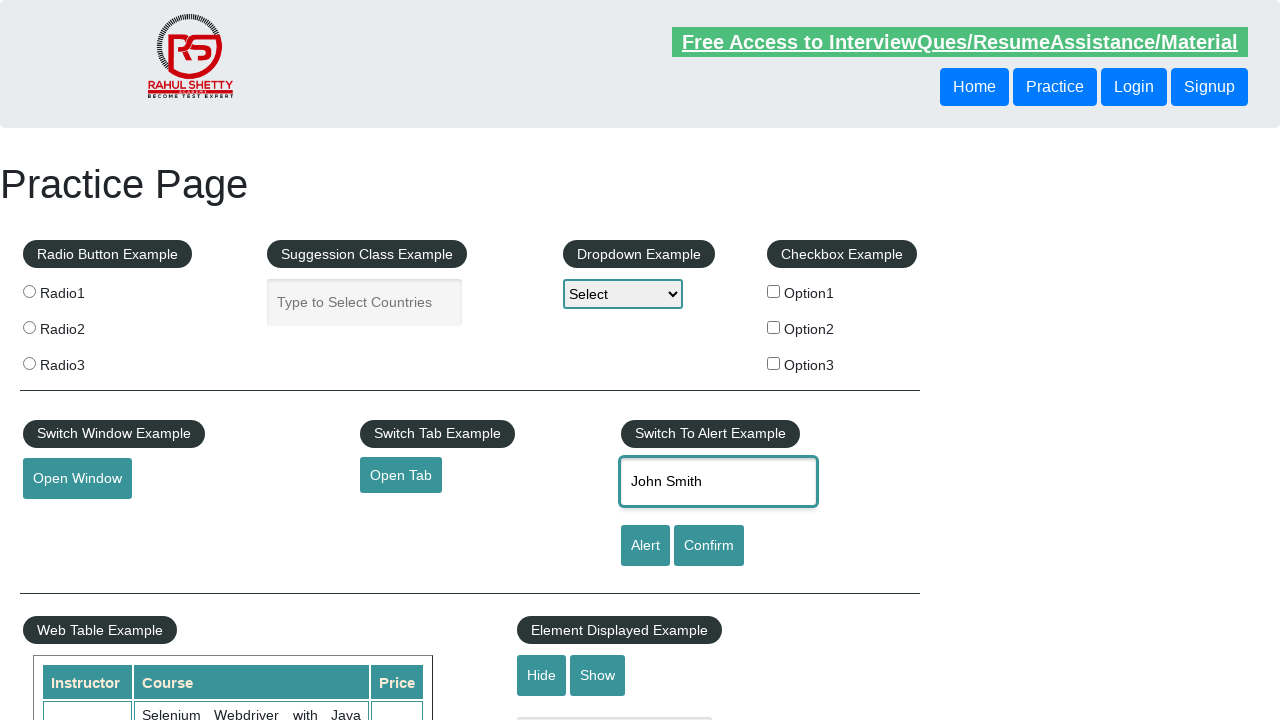

Clicked alert button to trigger JavaScript alert at (645, 546) on [id='alertbtn']
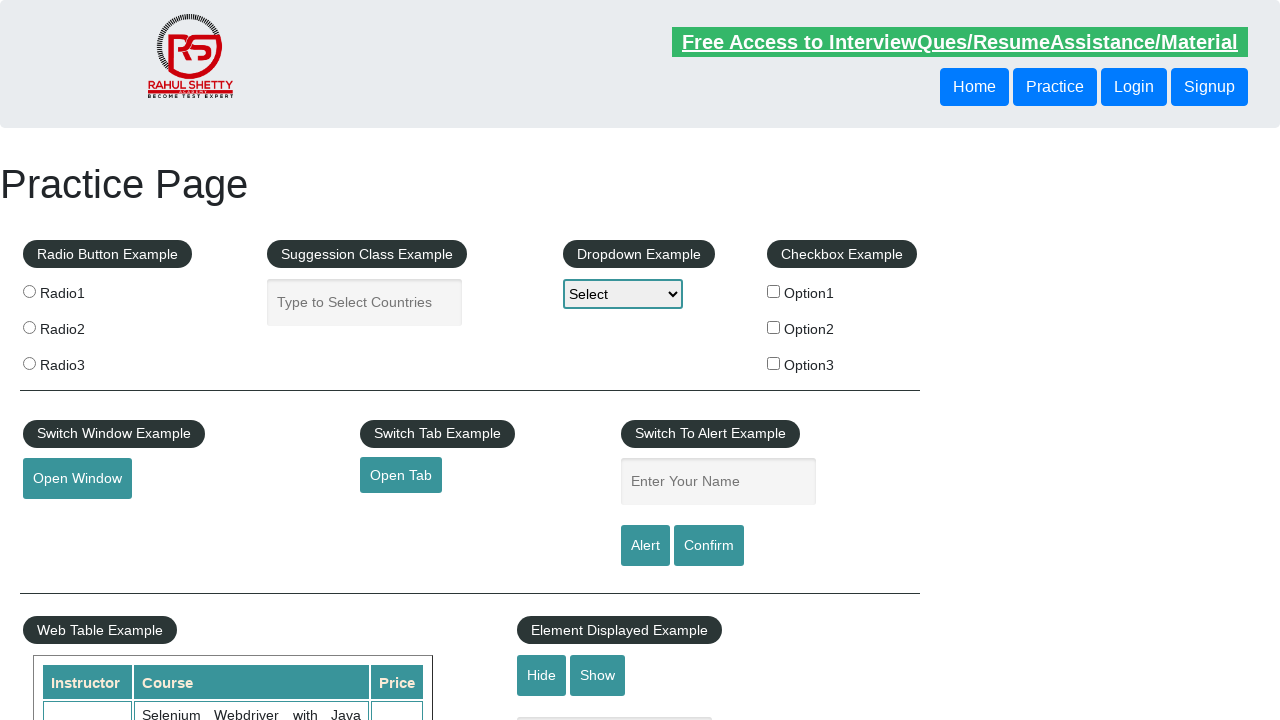

Accepted the JavaScript alert dialog
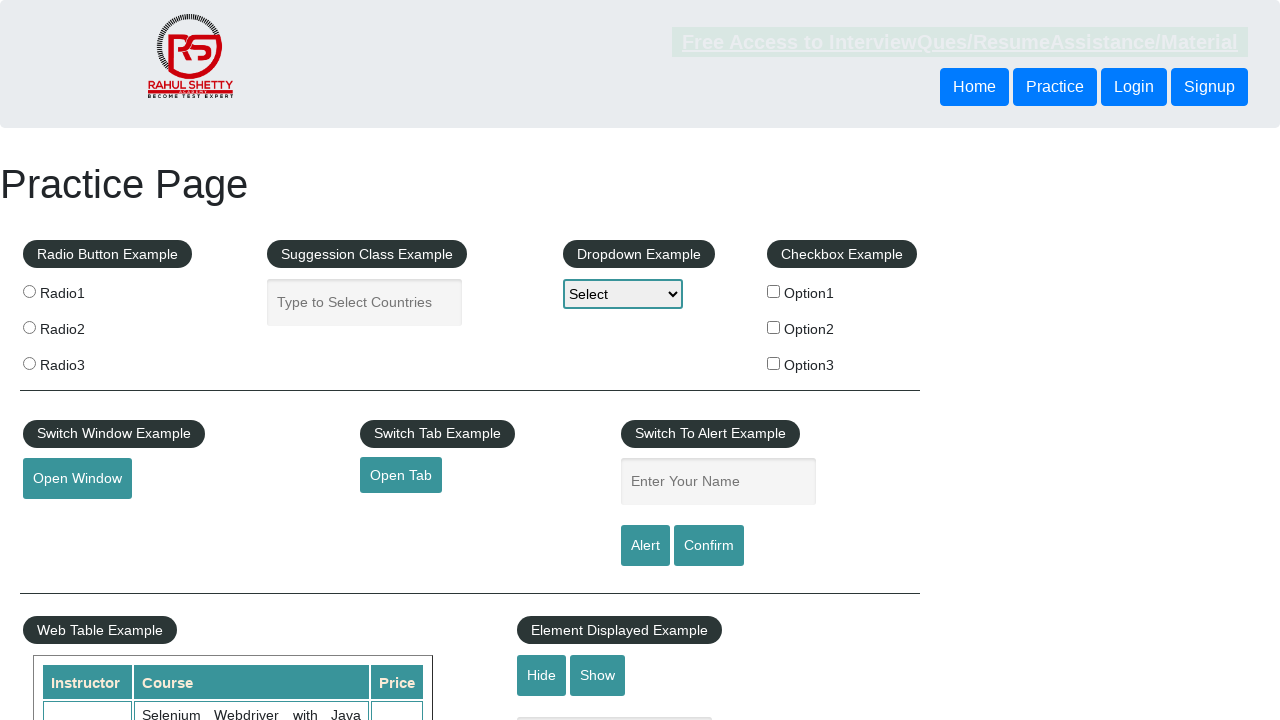

Clicked confirm button to trigger confirm dialog at (709, 546) on #confirmbtn
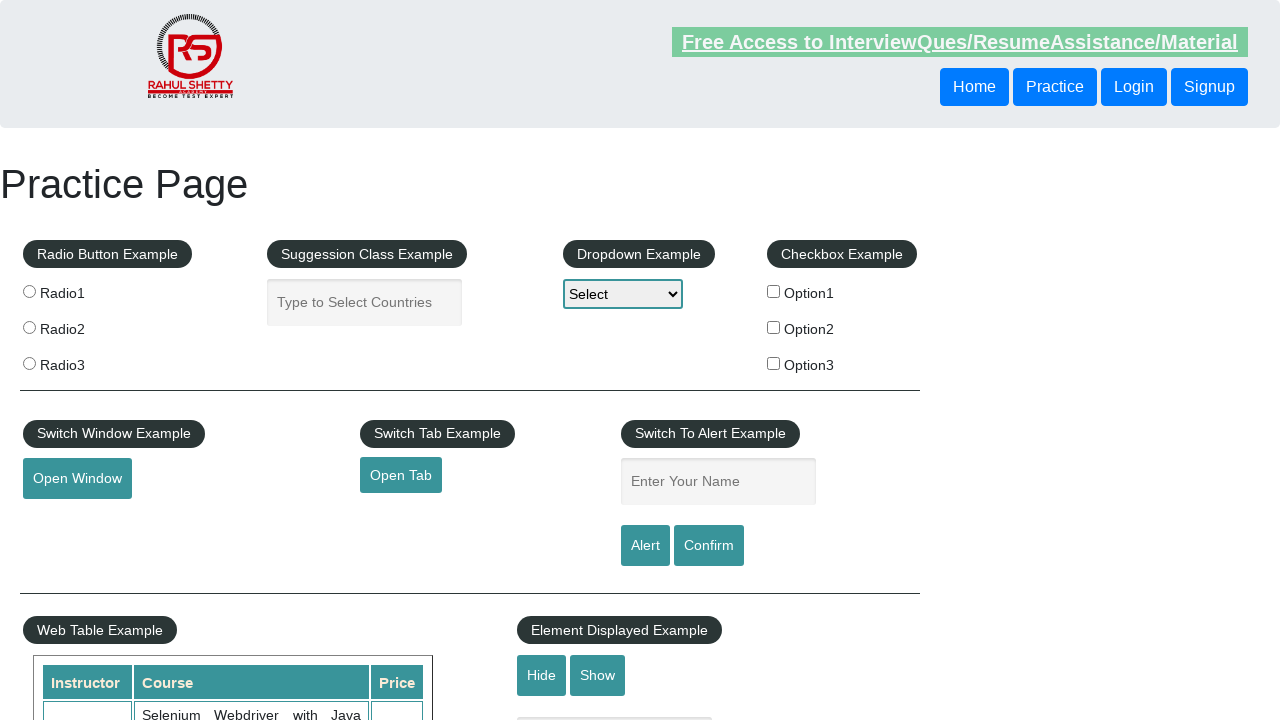

Dismissed the confirm dialog
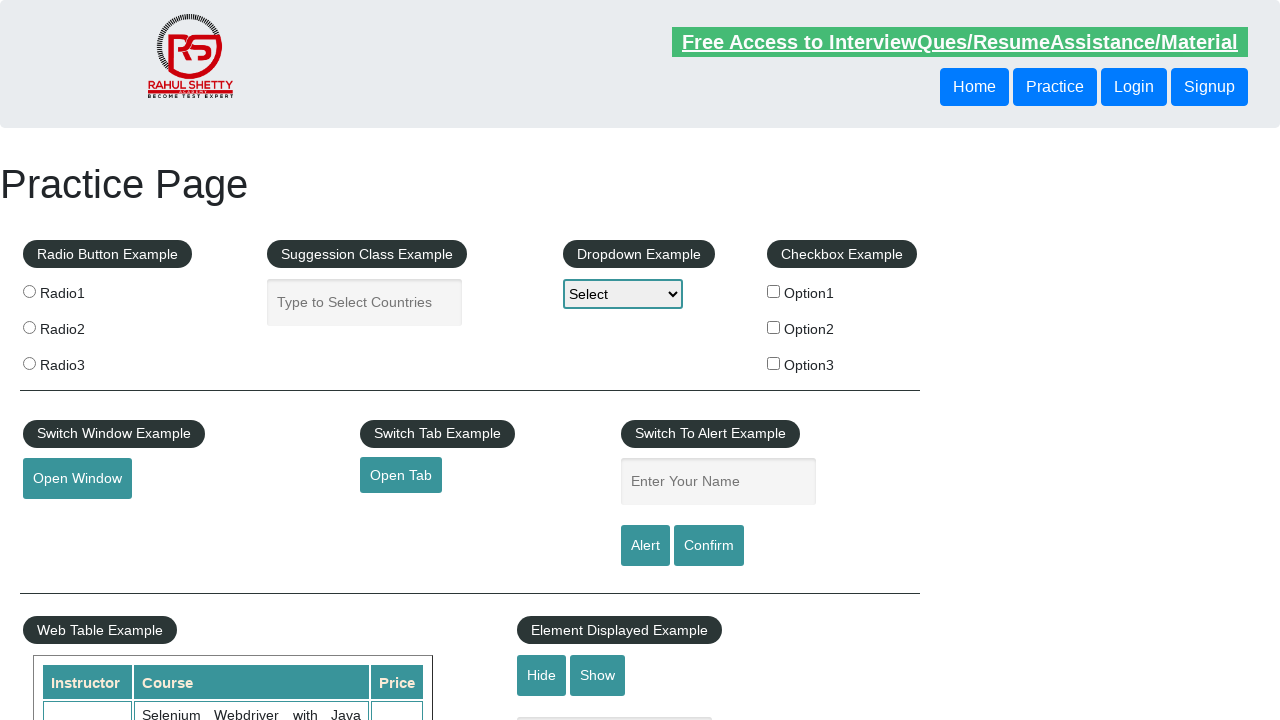

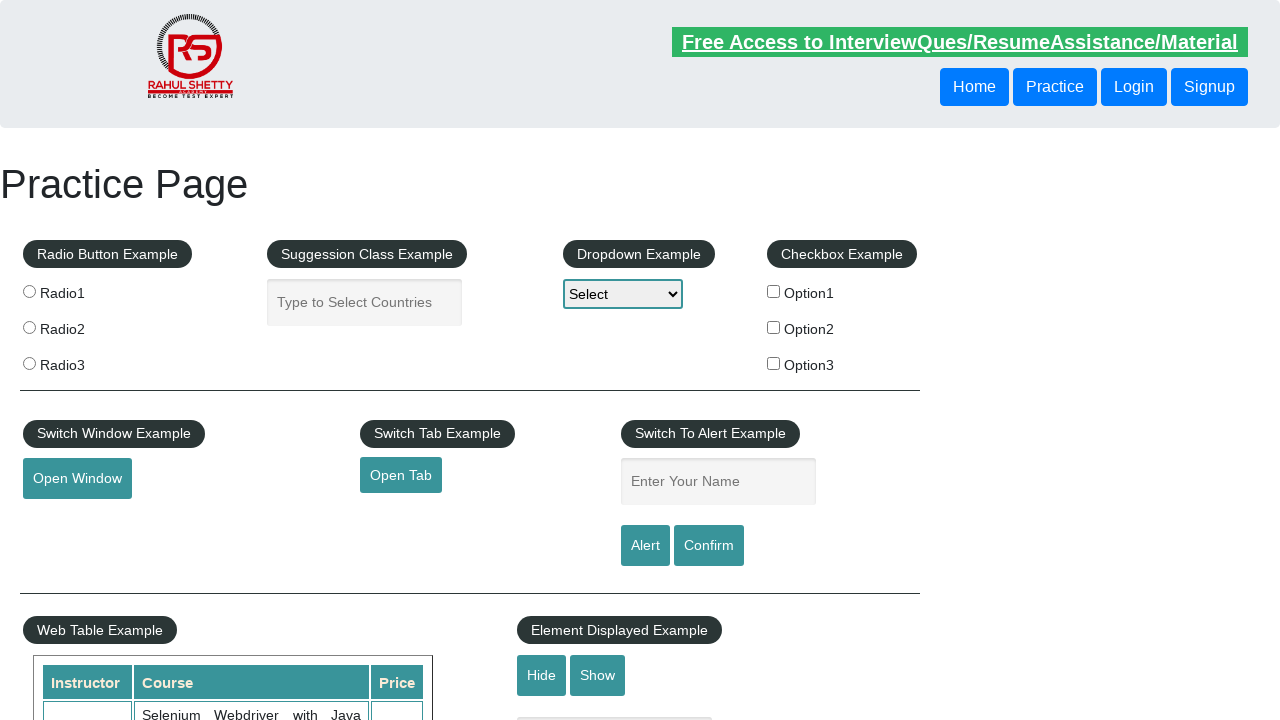